Tests a practice form by filling in email, password, name fields, checking a checkbox, submitting the form, and verifying a success message appears.

Starting URL: https://rahulshettyacademy.com/angularpractice/

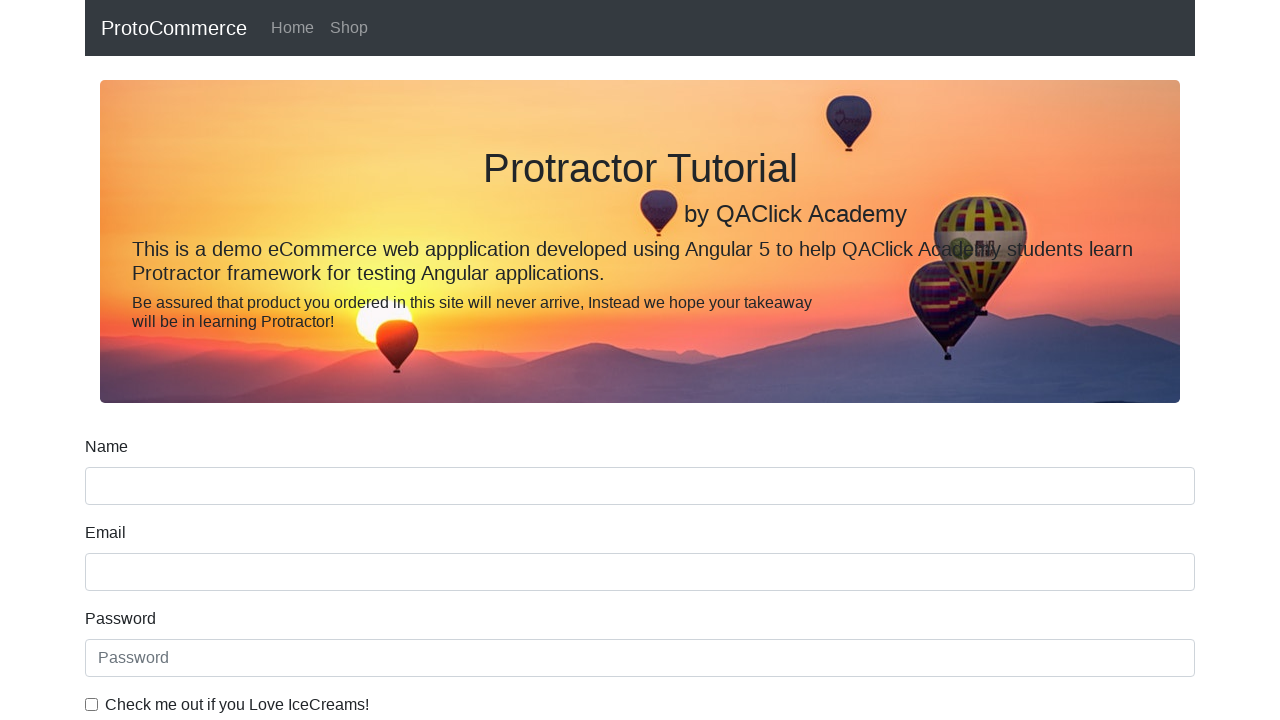

Navigated to practice form URL
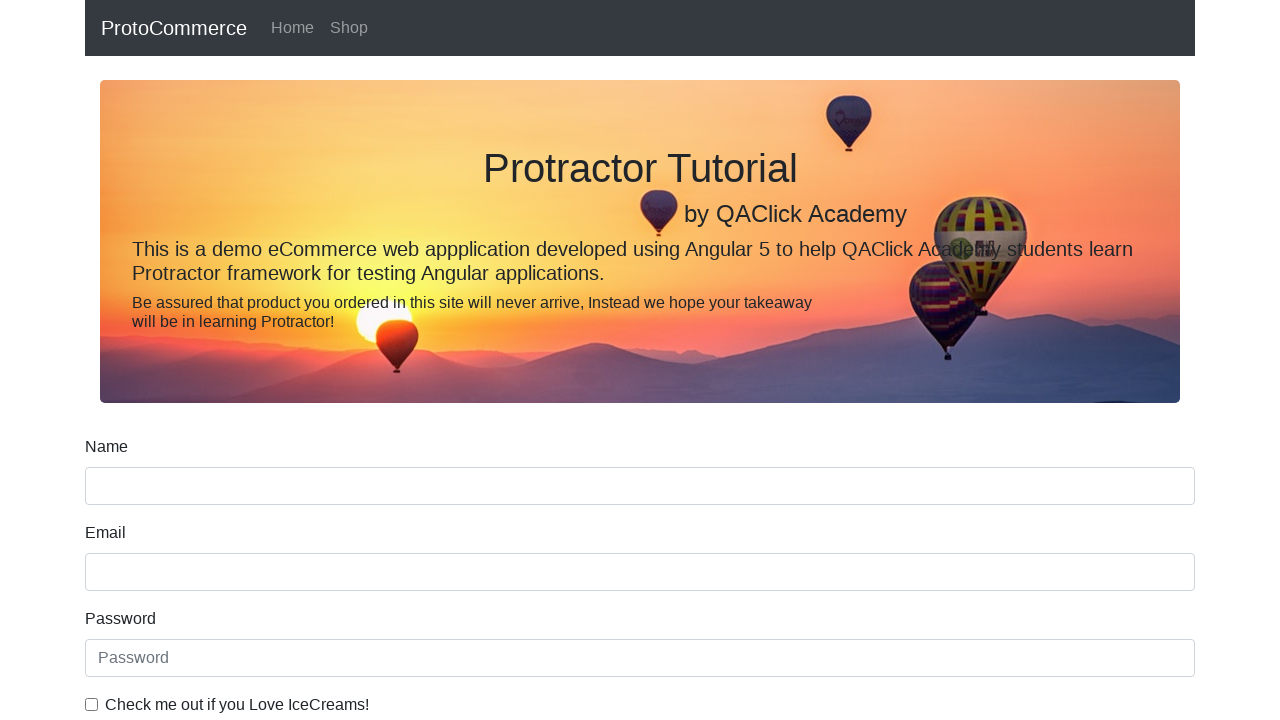

Filled email field with 'testuser_selenium@example.com' on input[name='email']
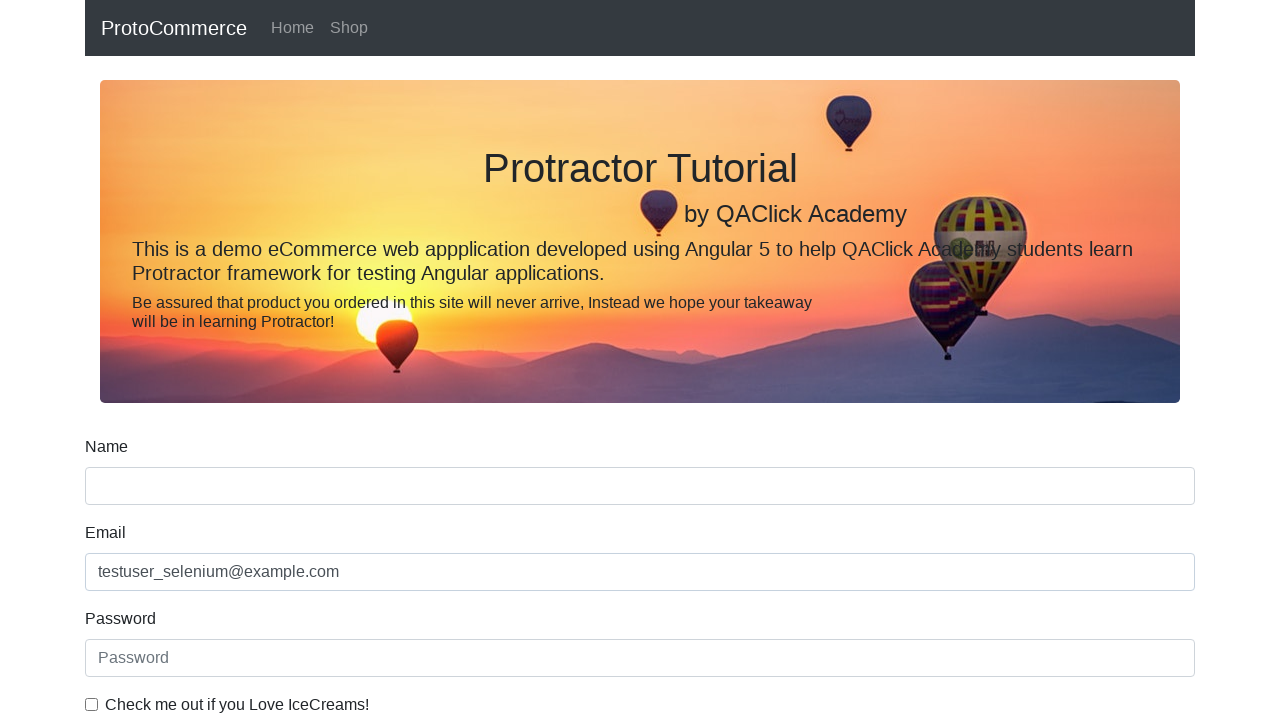

Filled password field with 'SecurePass789' on #exampleInputPassword1
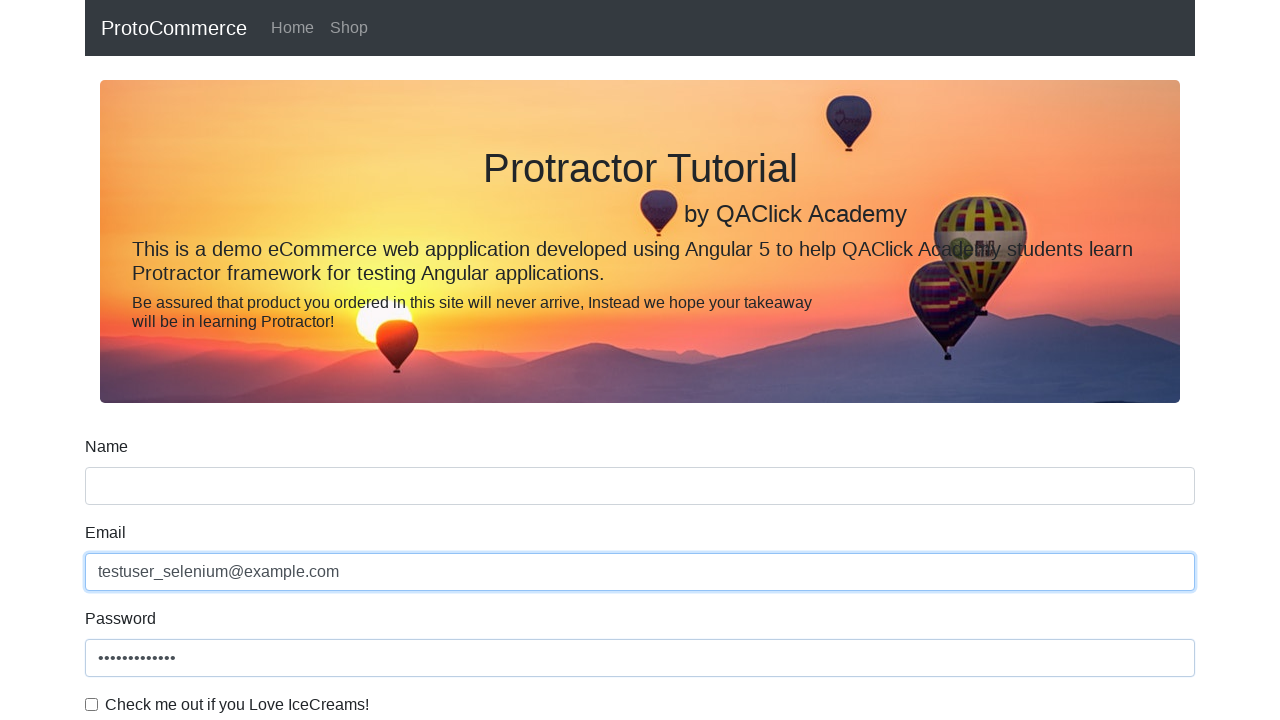

Checked the checkbox for form acknowledgement at (92, 704) on #exampleCheck1
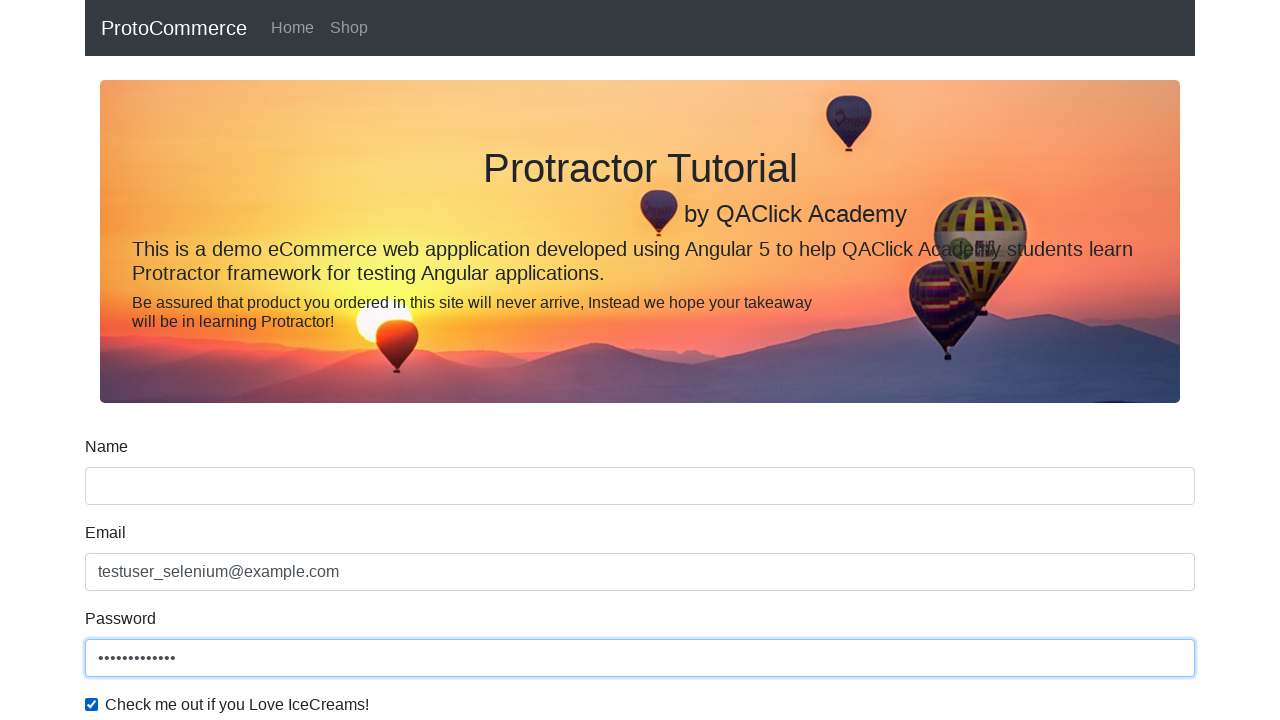

Filled name field with 'John Doe' on input[name='name']
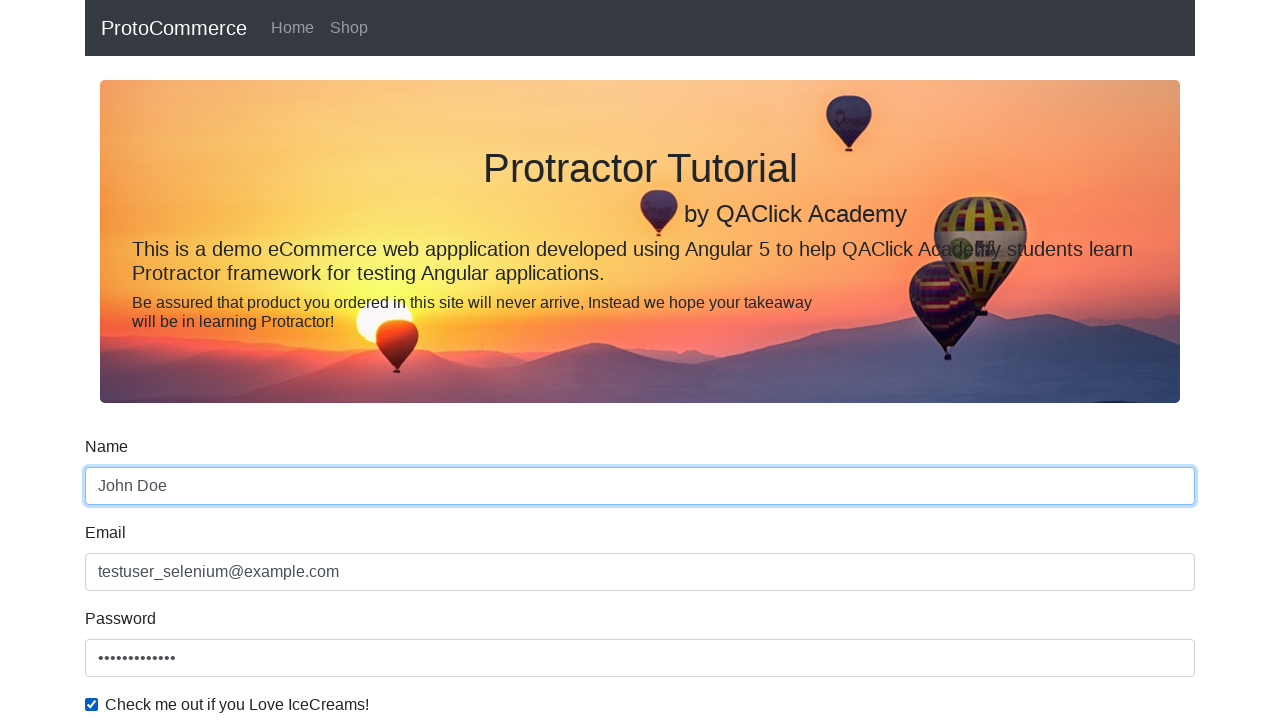

Clicked submit button to submit the form at (123, 491) on input[type='submit']
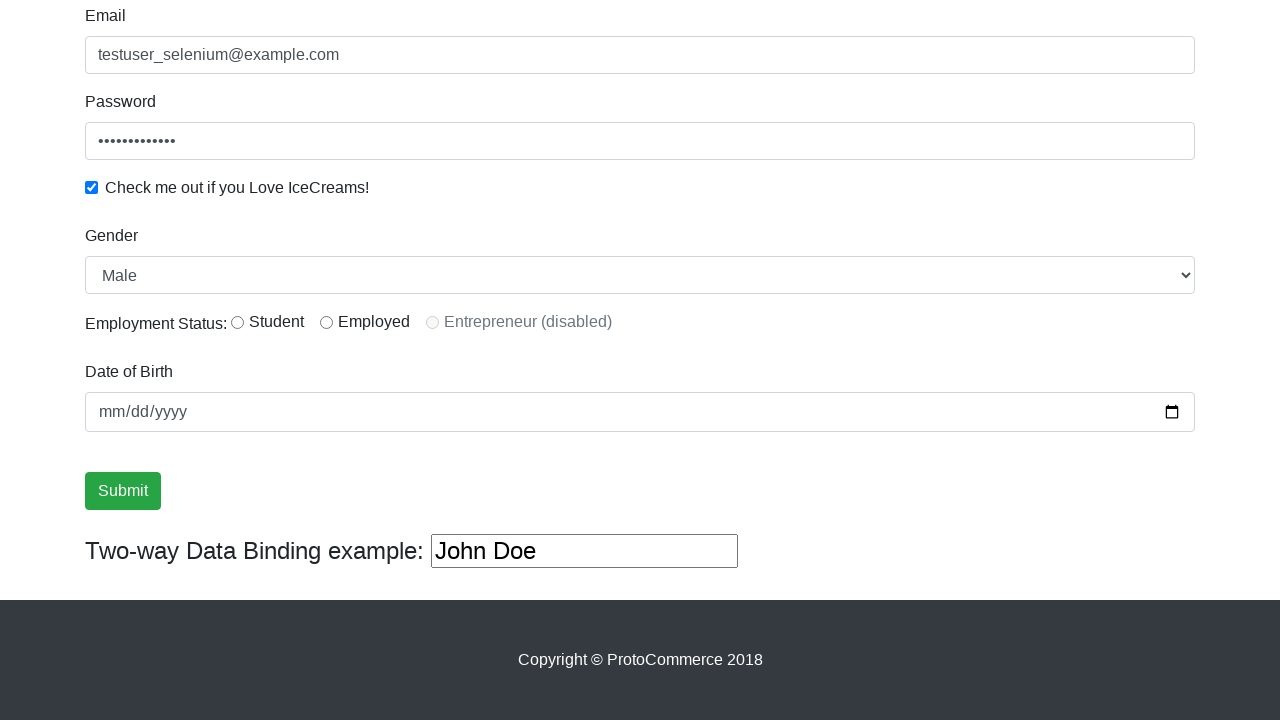

Success message appeared on the page
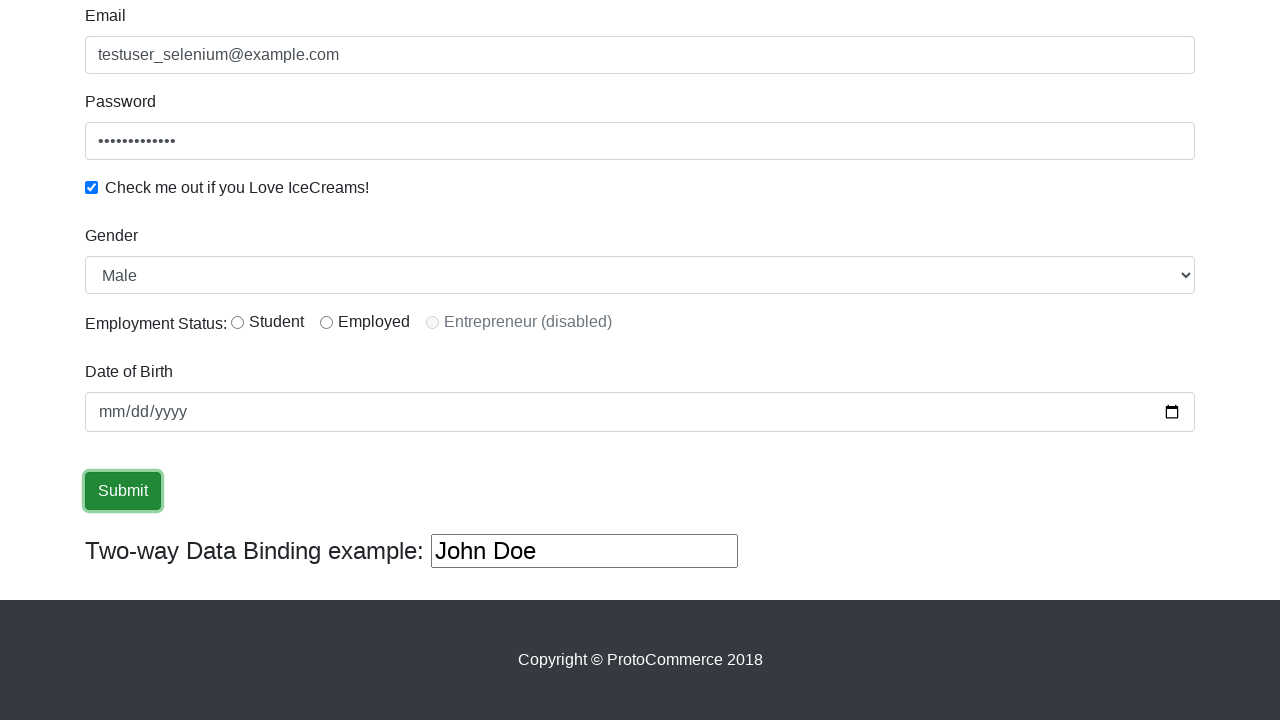

Verified success message contains 'Success' text
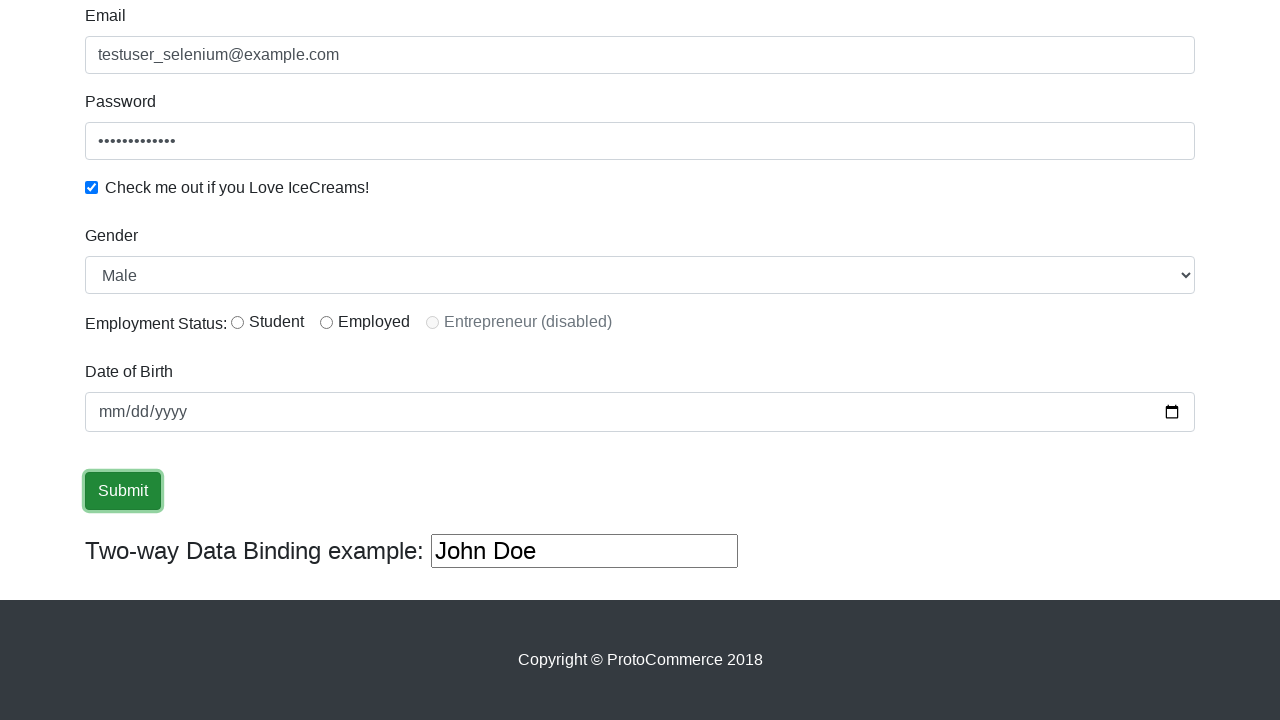

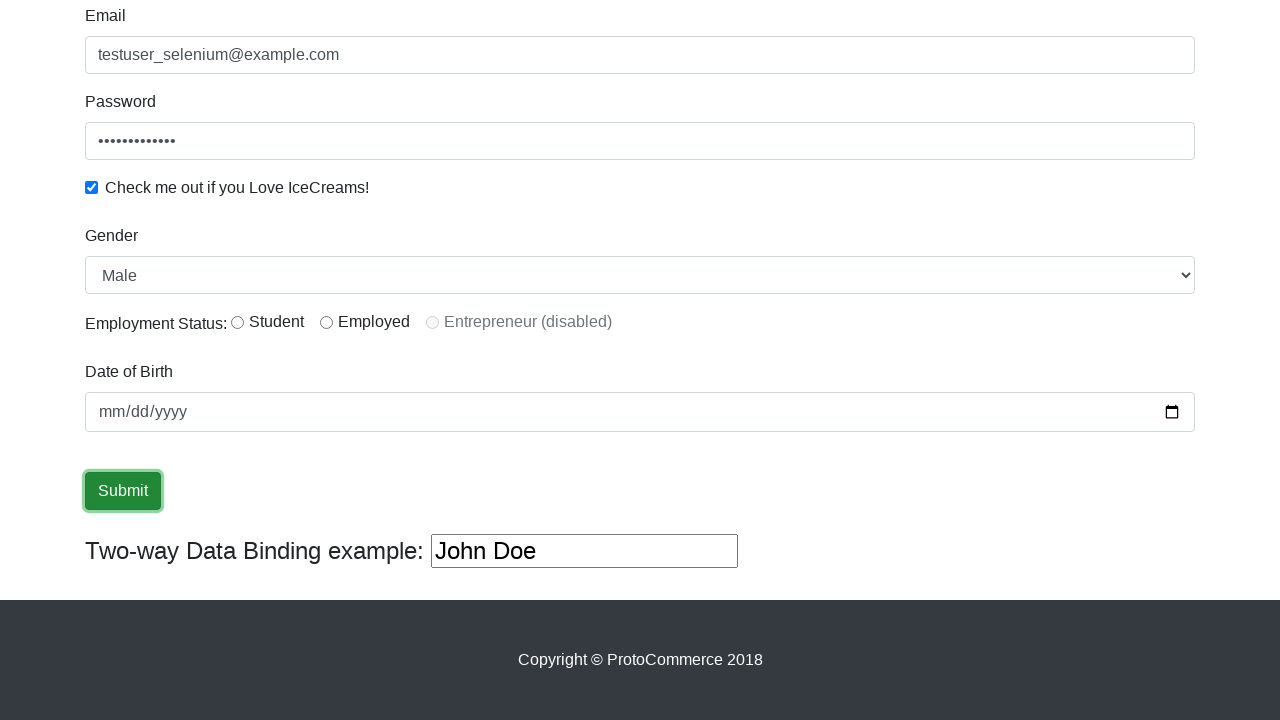